Tests browser window operations by opening a new window via a link click, switching to the new window to verify its title, then switching back to the original window to verify the original title.

Starting URL: https://the-internet.herokuapp.com/windows

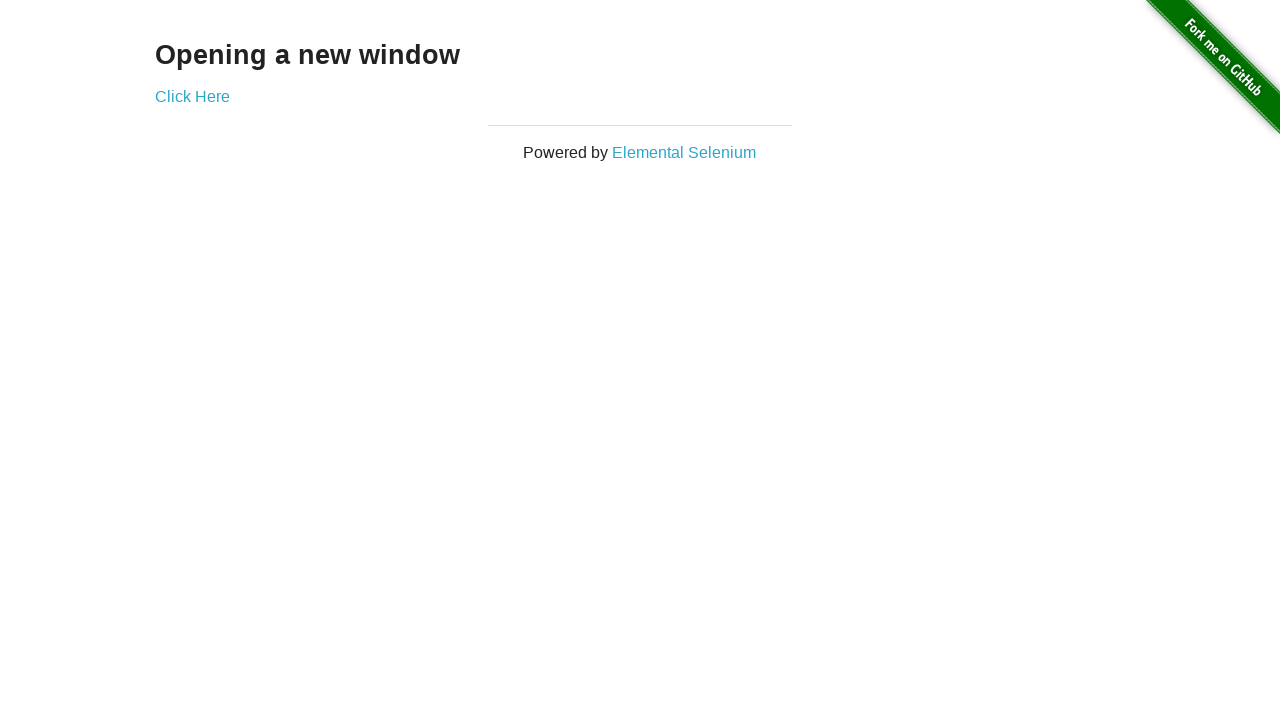

Verified initial window title contains 'The Internet'
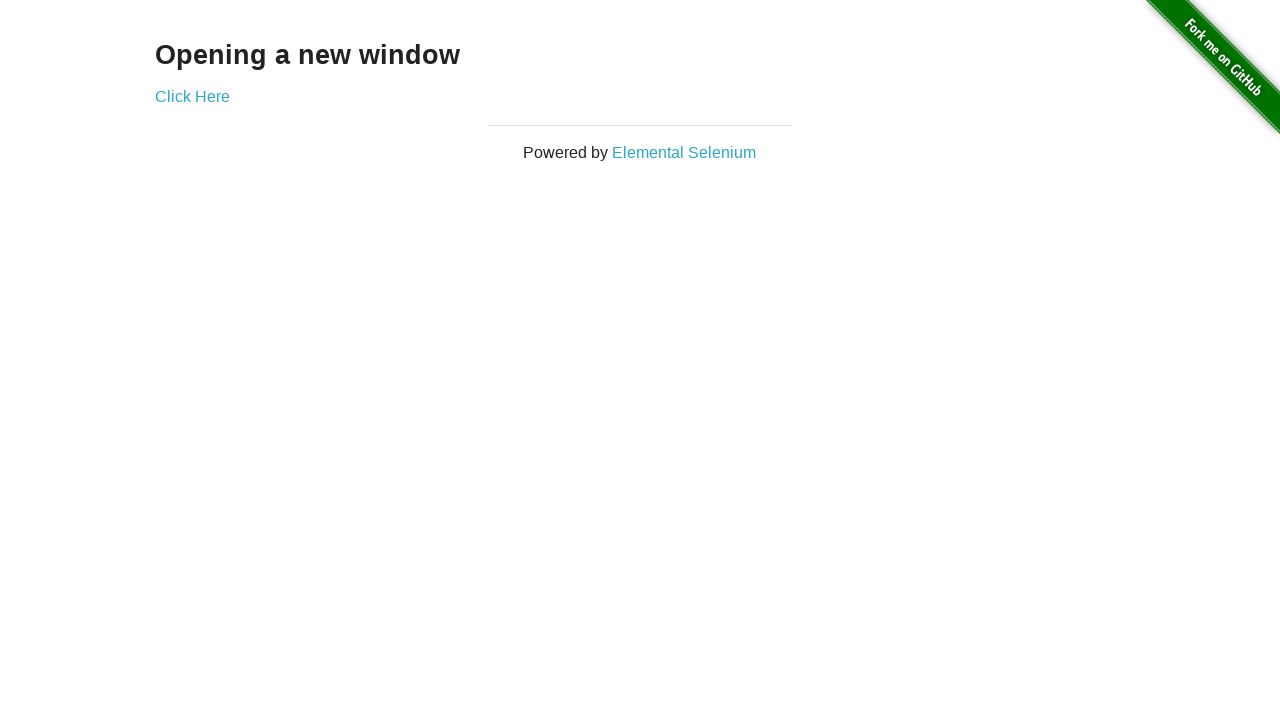

Clicked 'Click Here' link to open new window at (192, 96) on text=Click Here
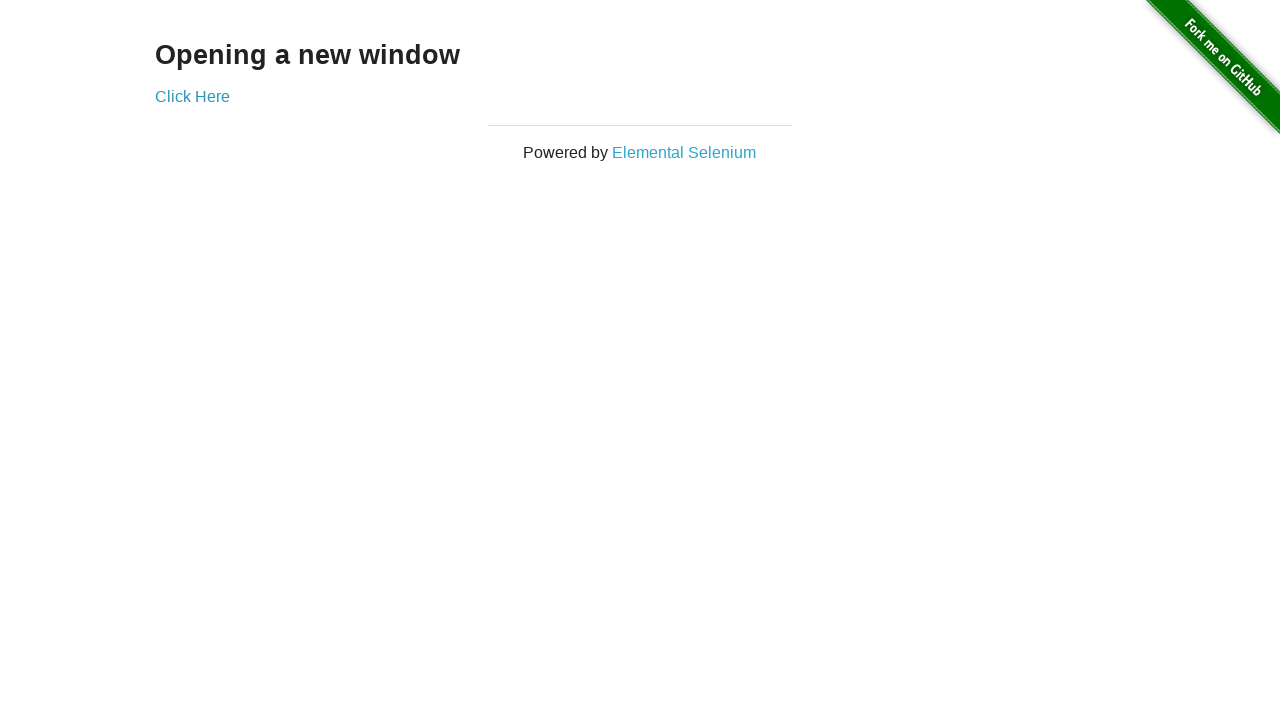

New window opened and captured
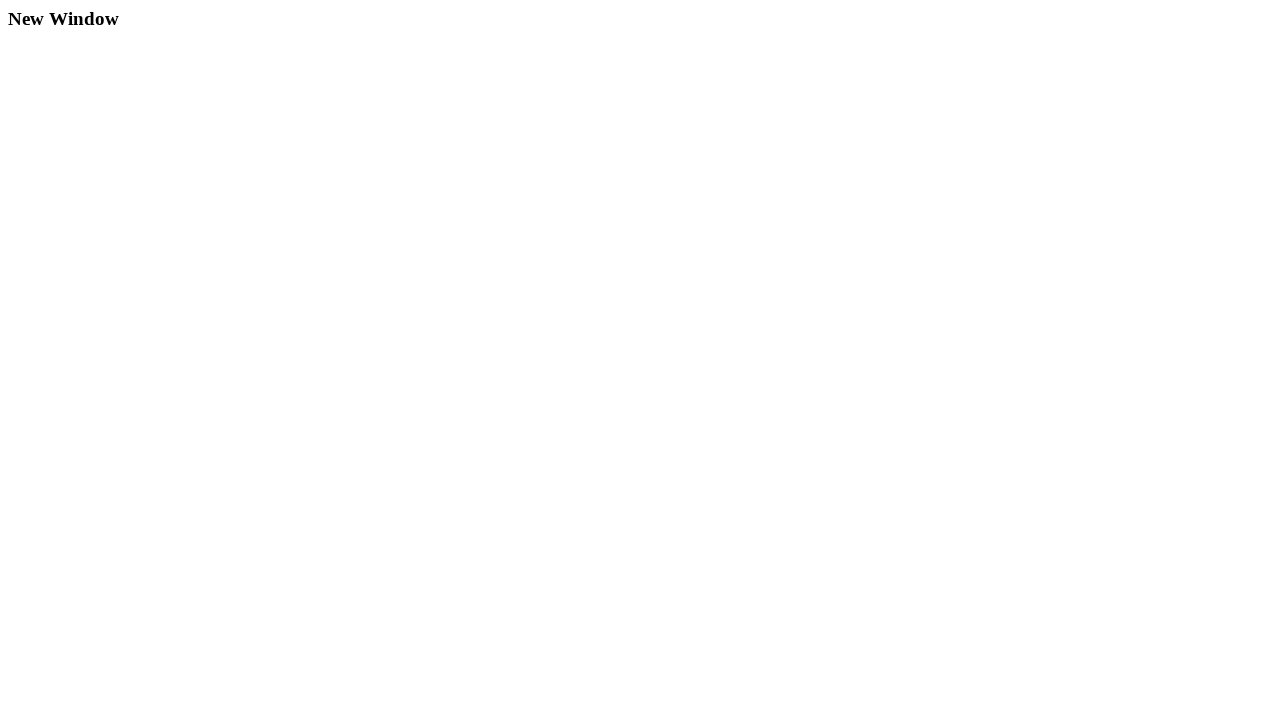

New window finished loading
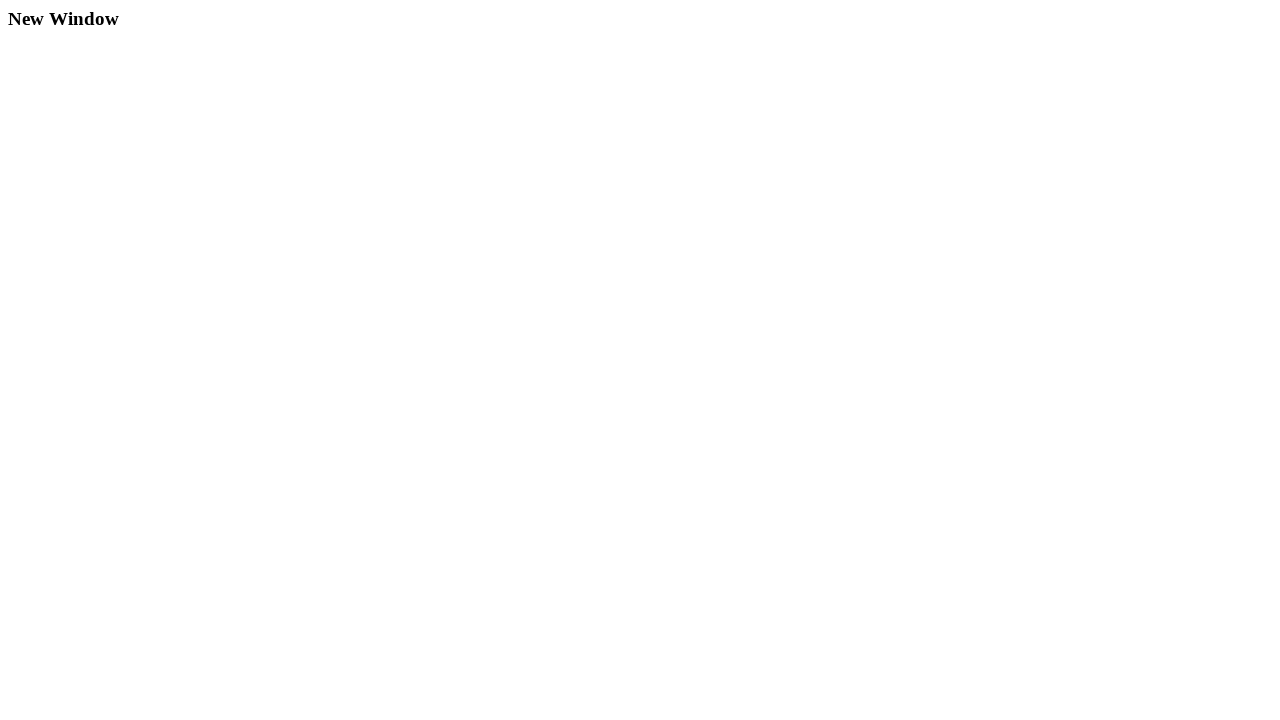

Verified new window title contains 'New Window'
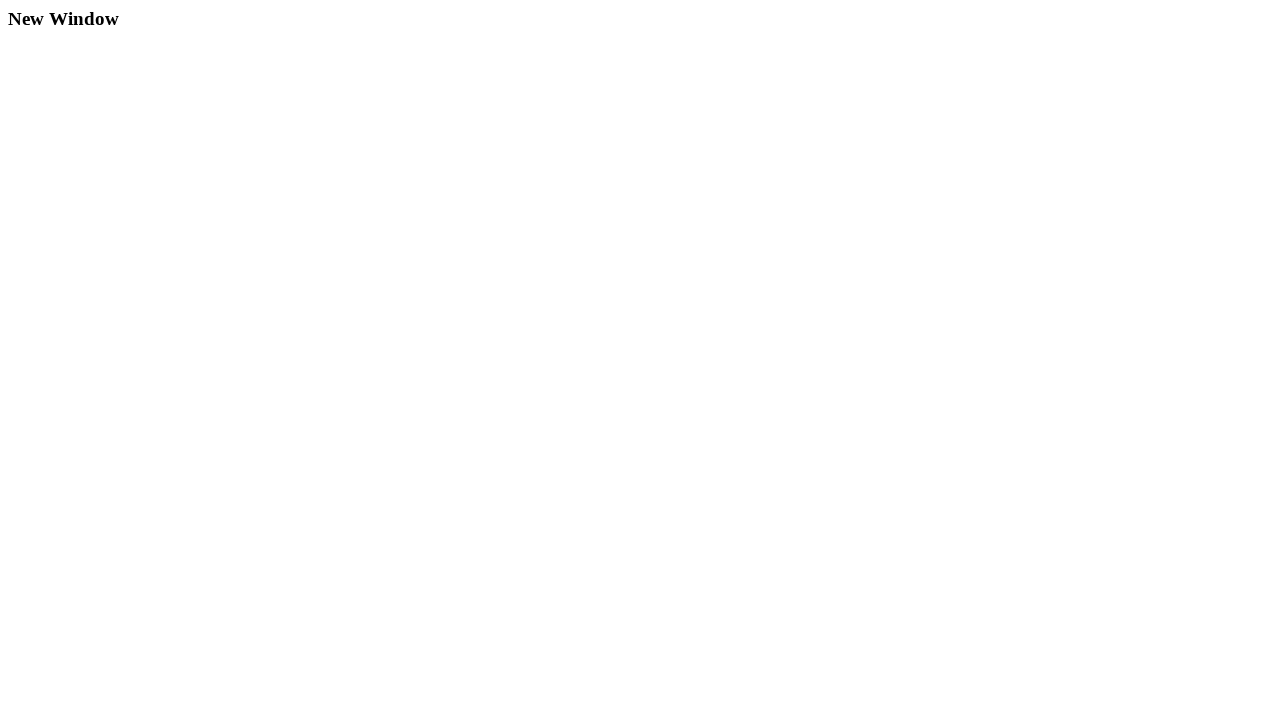

Switched back to original window
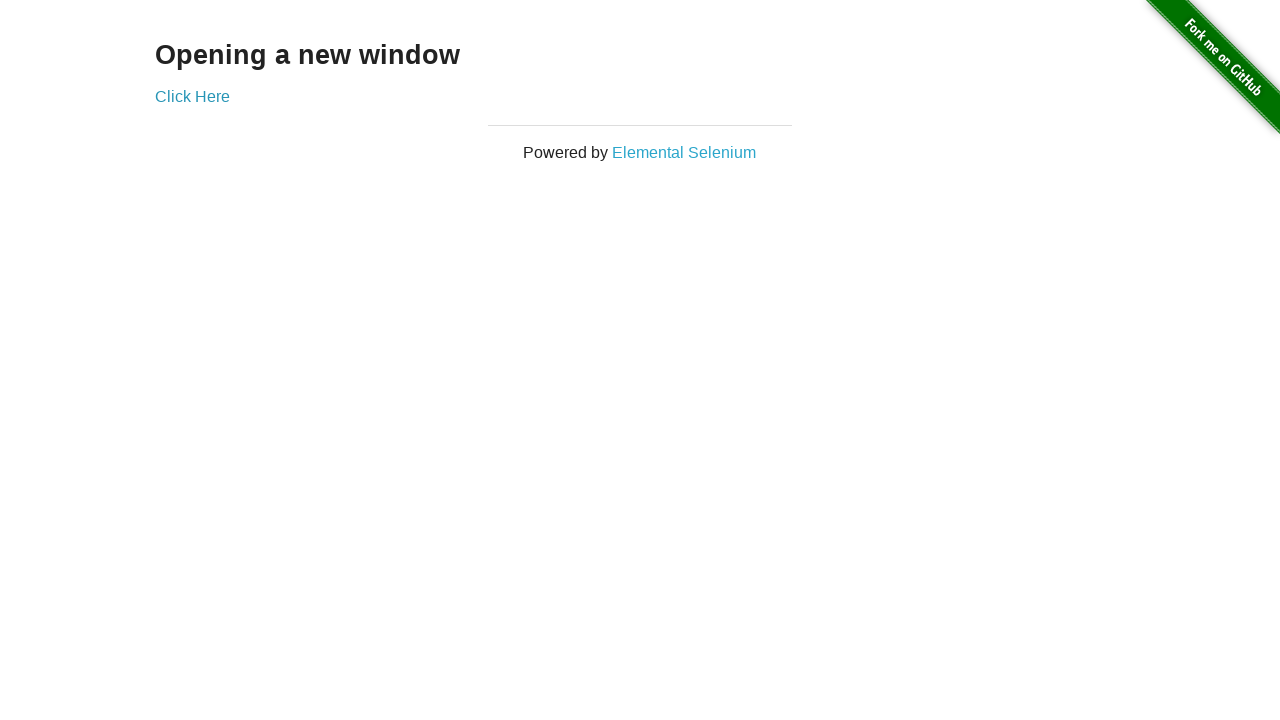

Verified original window title still contains 'The Internet'
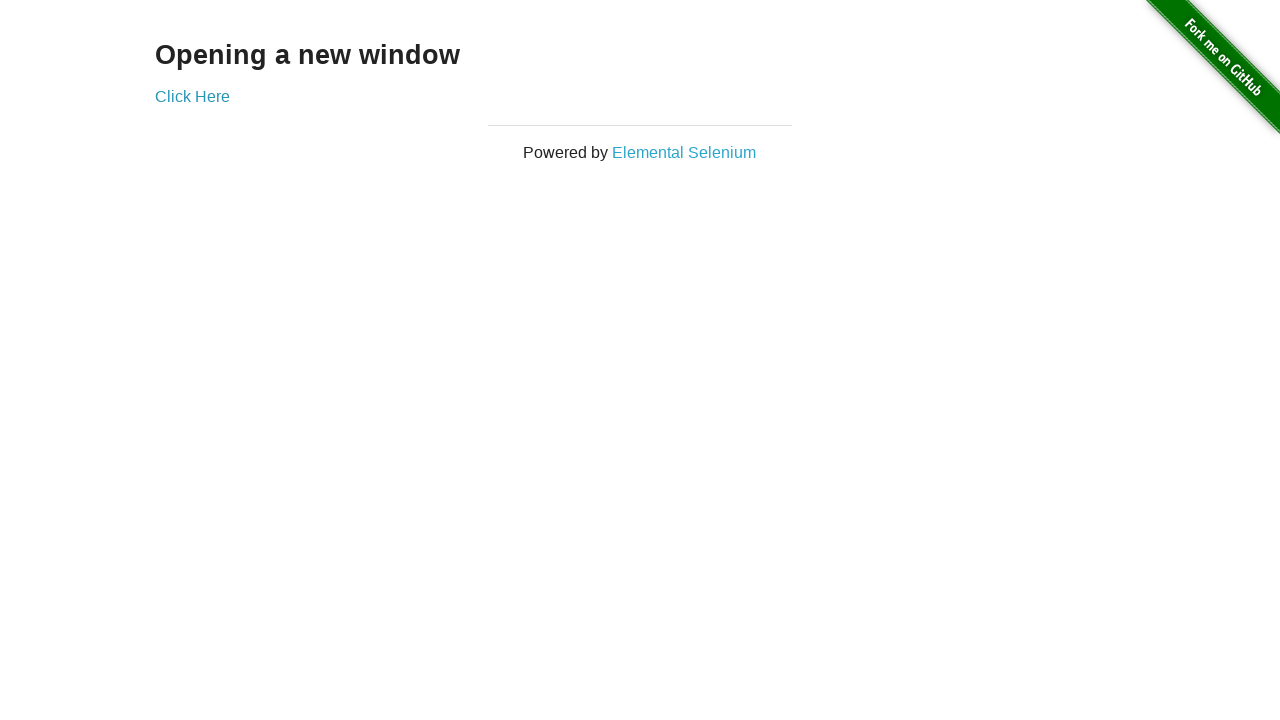

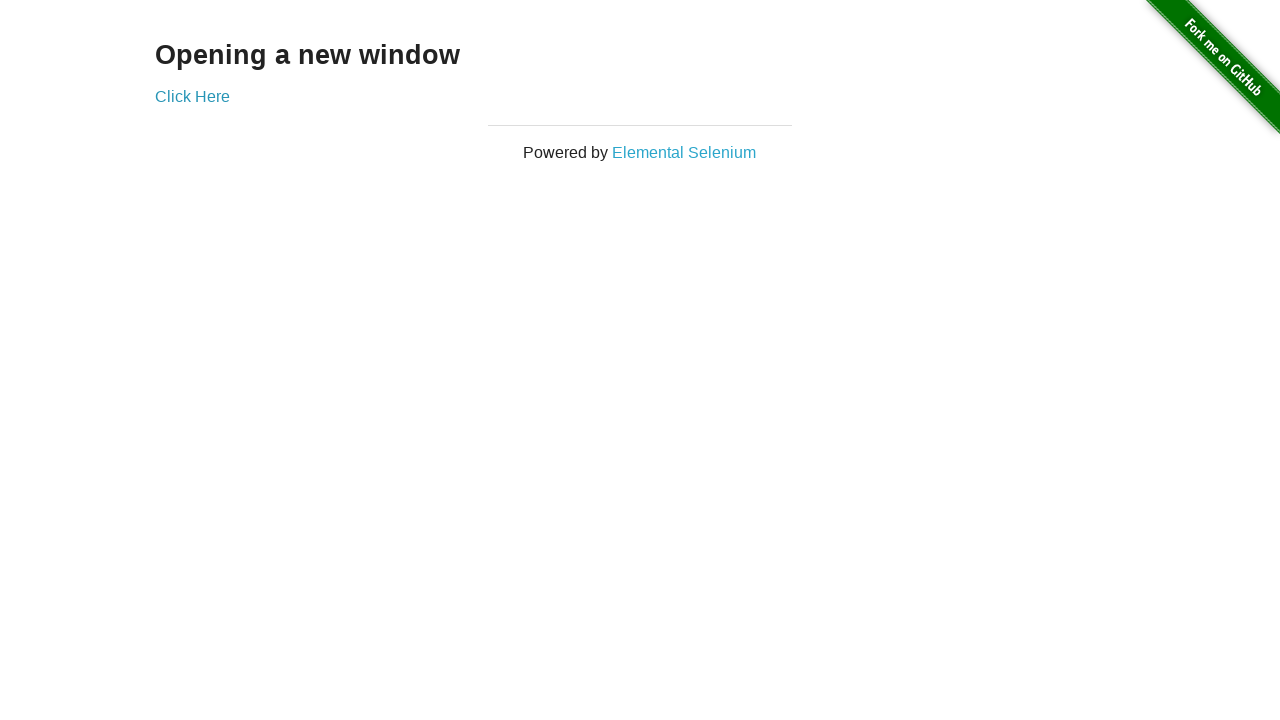